Navigates to BlazeDemo homepage and verifies the page title contains "BlazeDemo"

Starting URL: https://blazedemo.com/

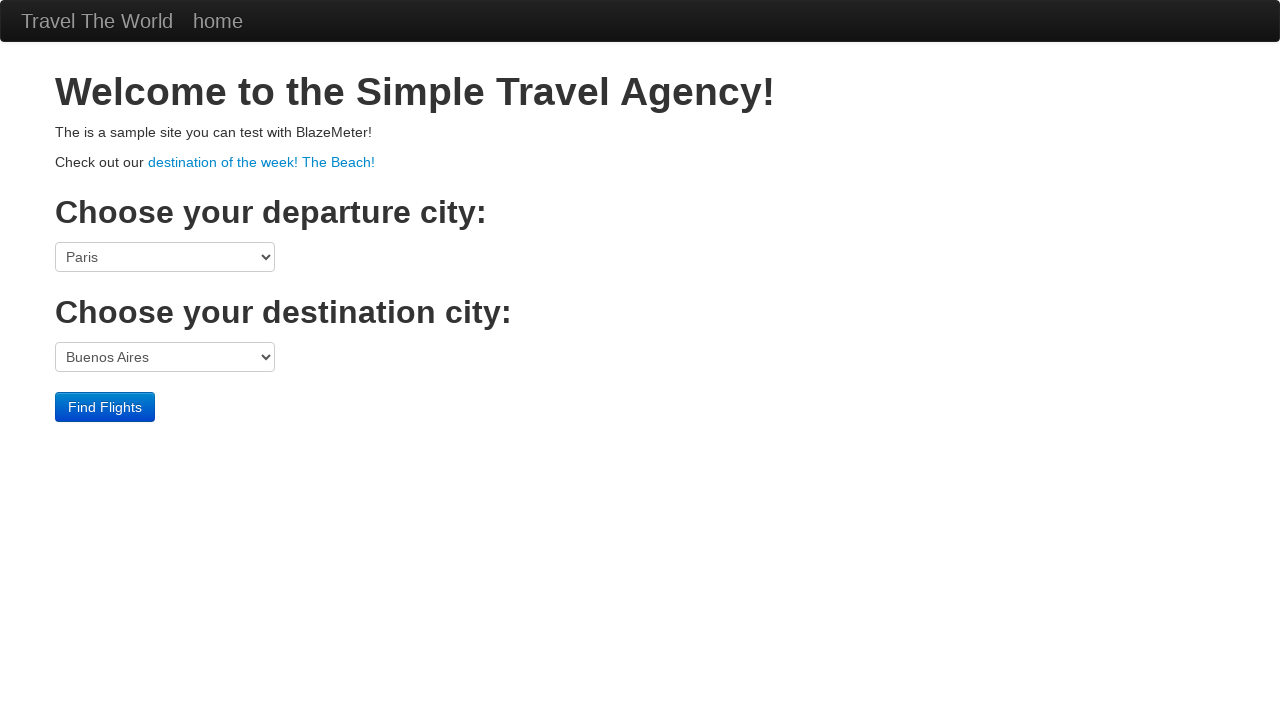

Navigated to BlazeDemo homepage
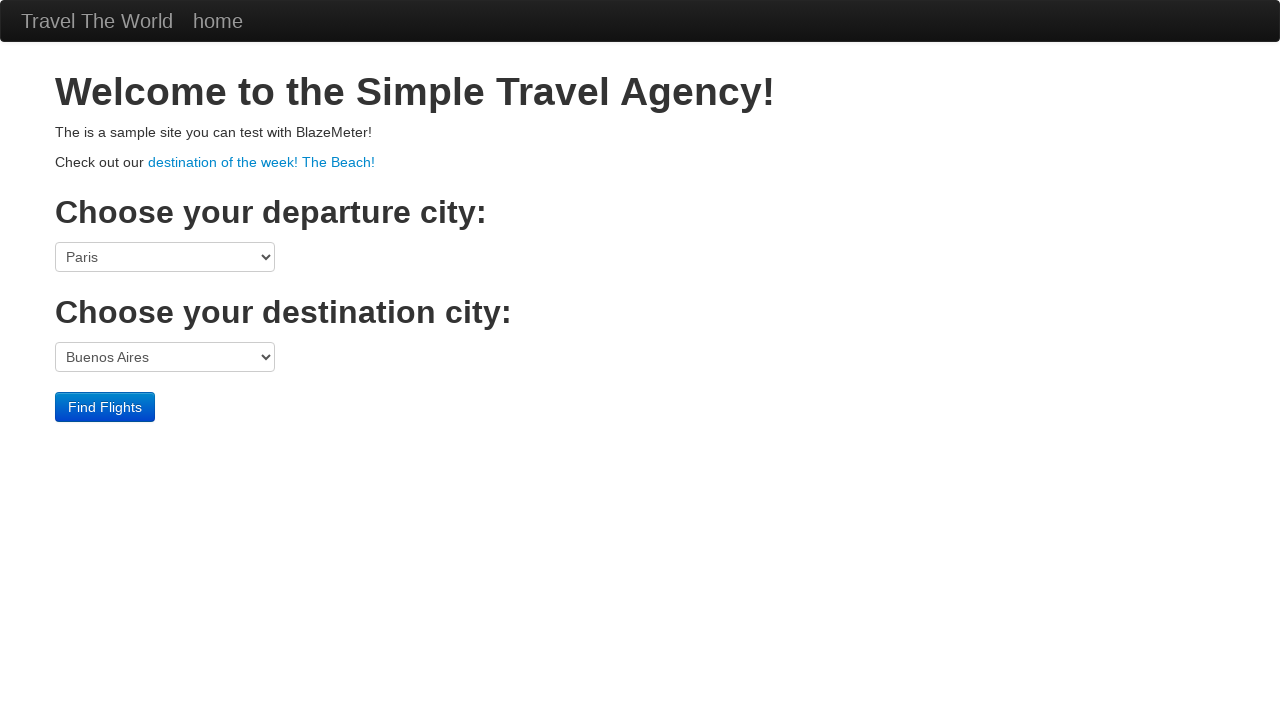

Verified page title contains 'BlazeDemo'
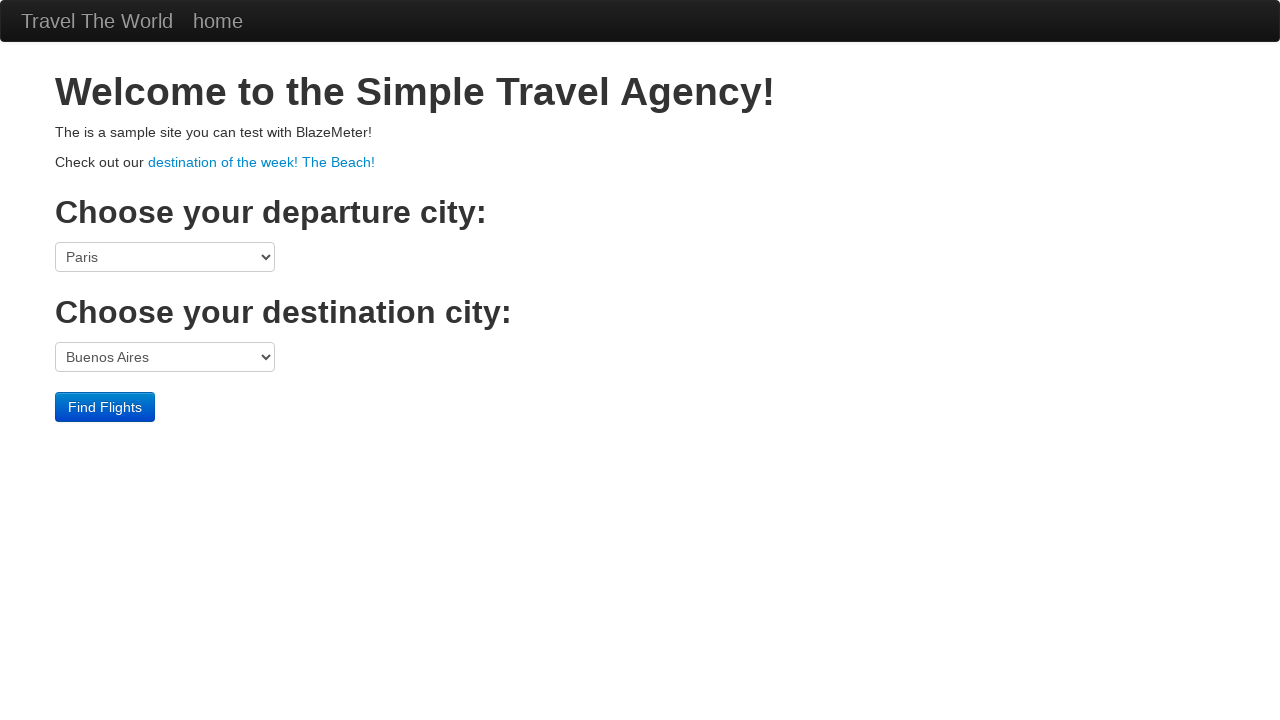

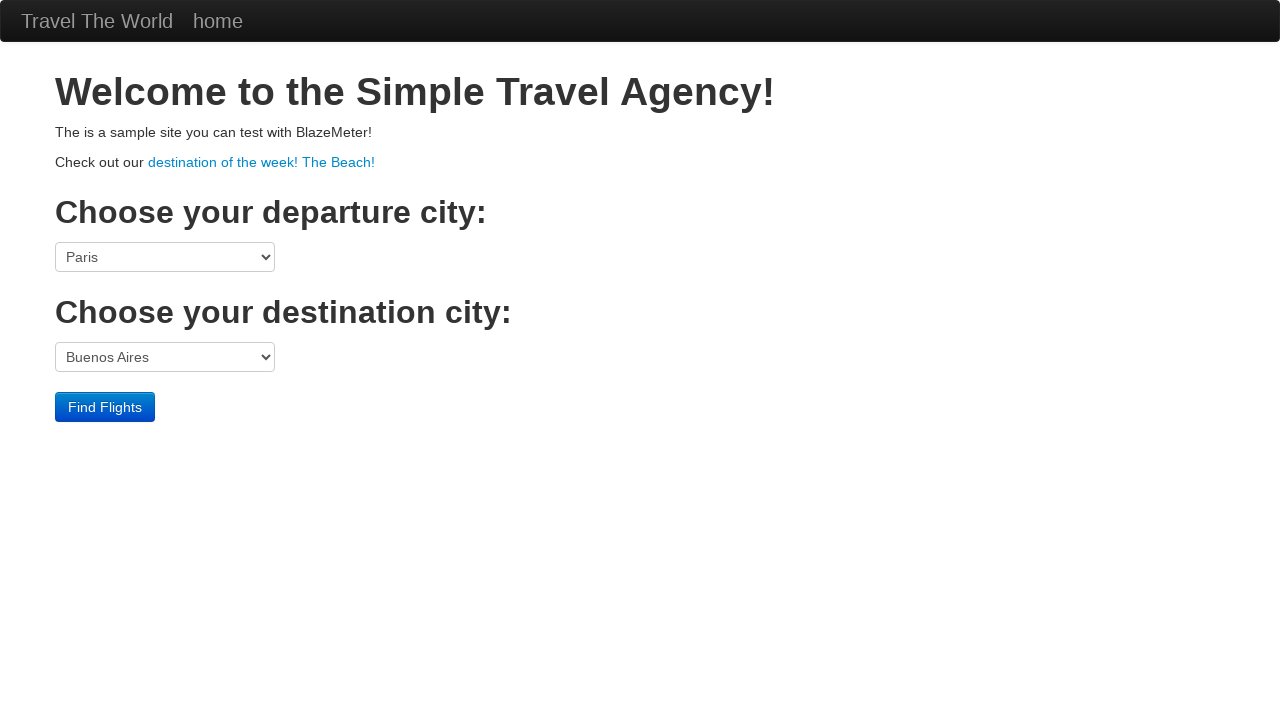